Tests navigation by clicking the "Make Appointment" button, going back, and verifying the current URL

Starting URL: https://katalon-demo-cura.herokuapp.com/

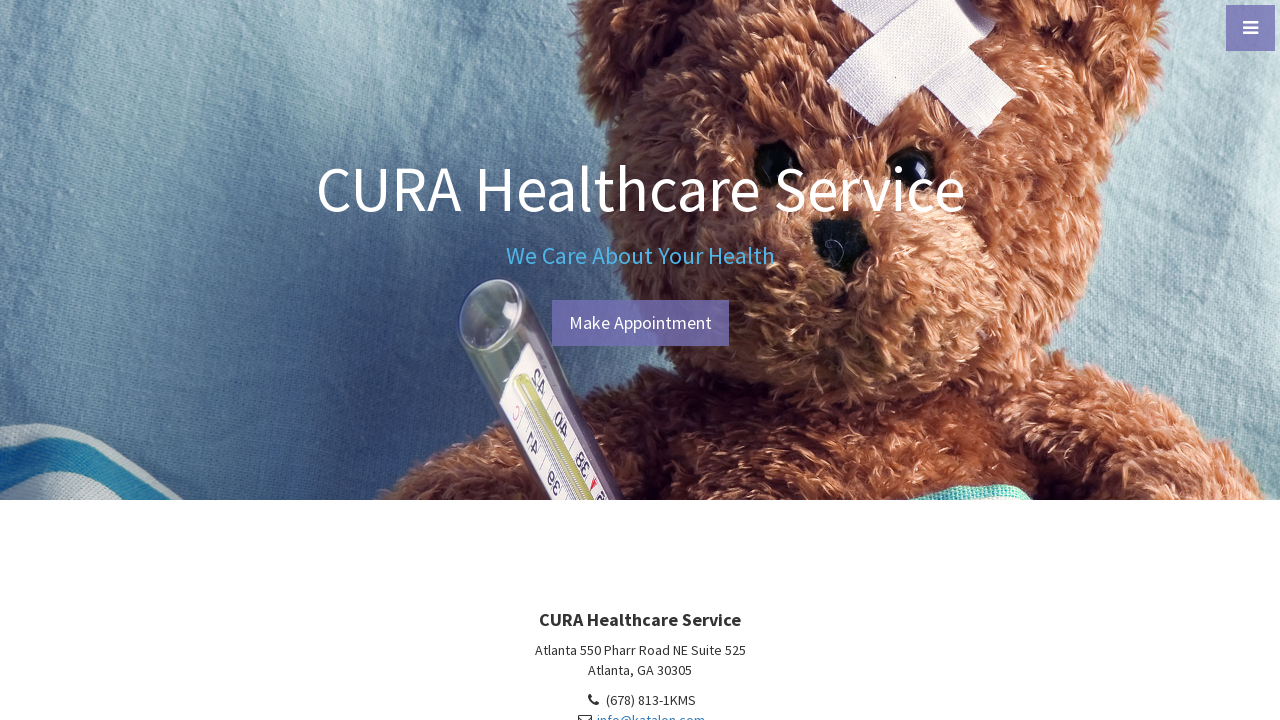

Clicked the 'Make Appointment' button at (640, 323) on #btn-make-appointment
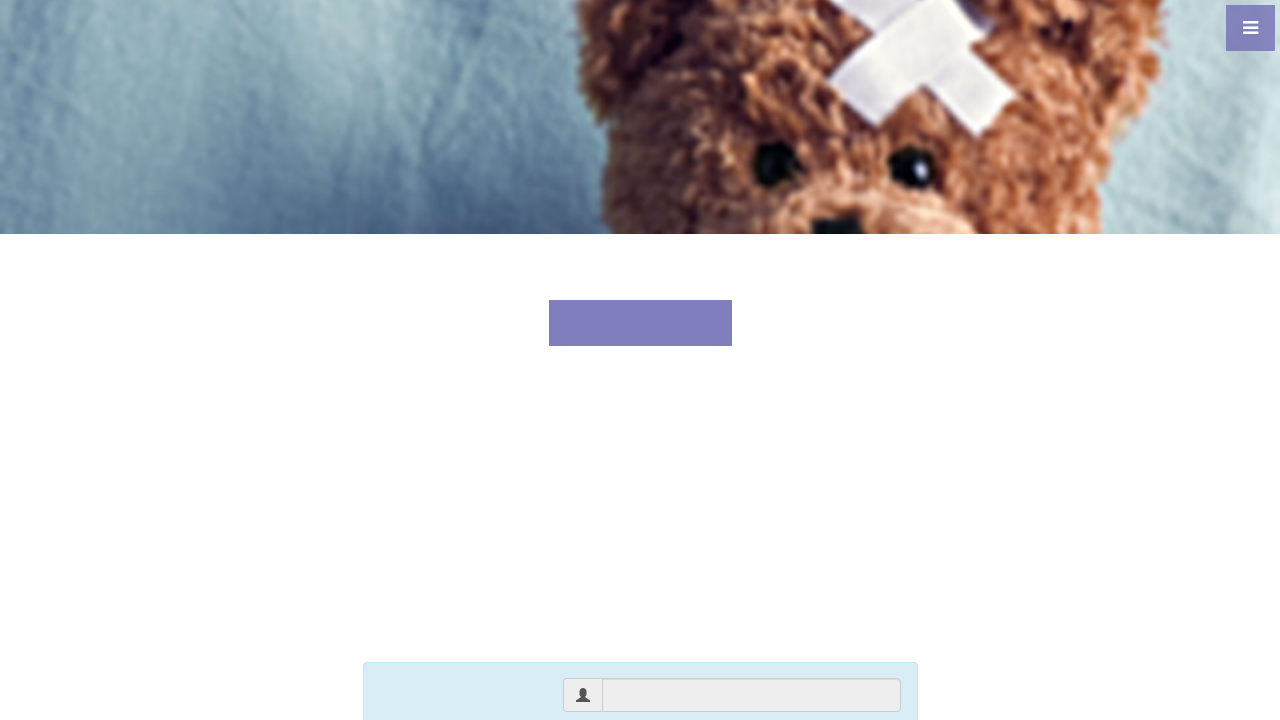

Navigated back to previous page
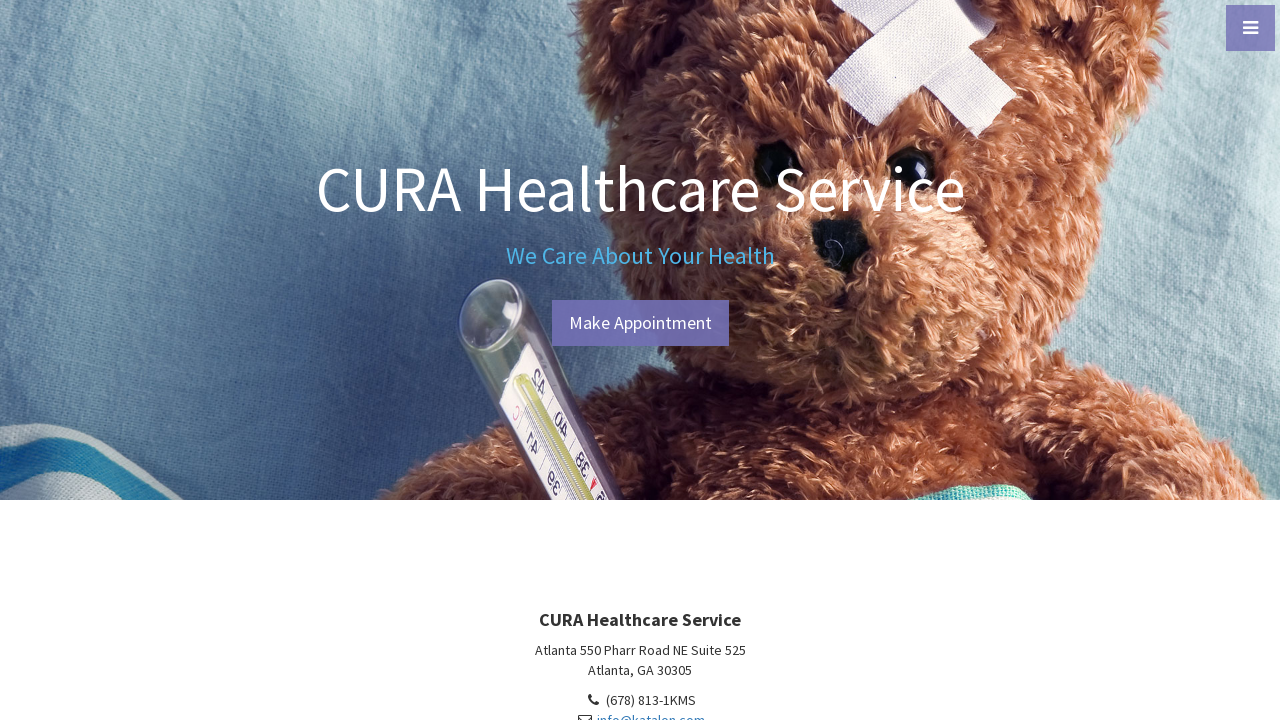

Navigated to the homepage
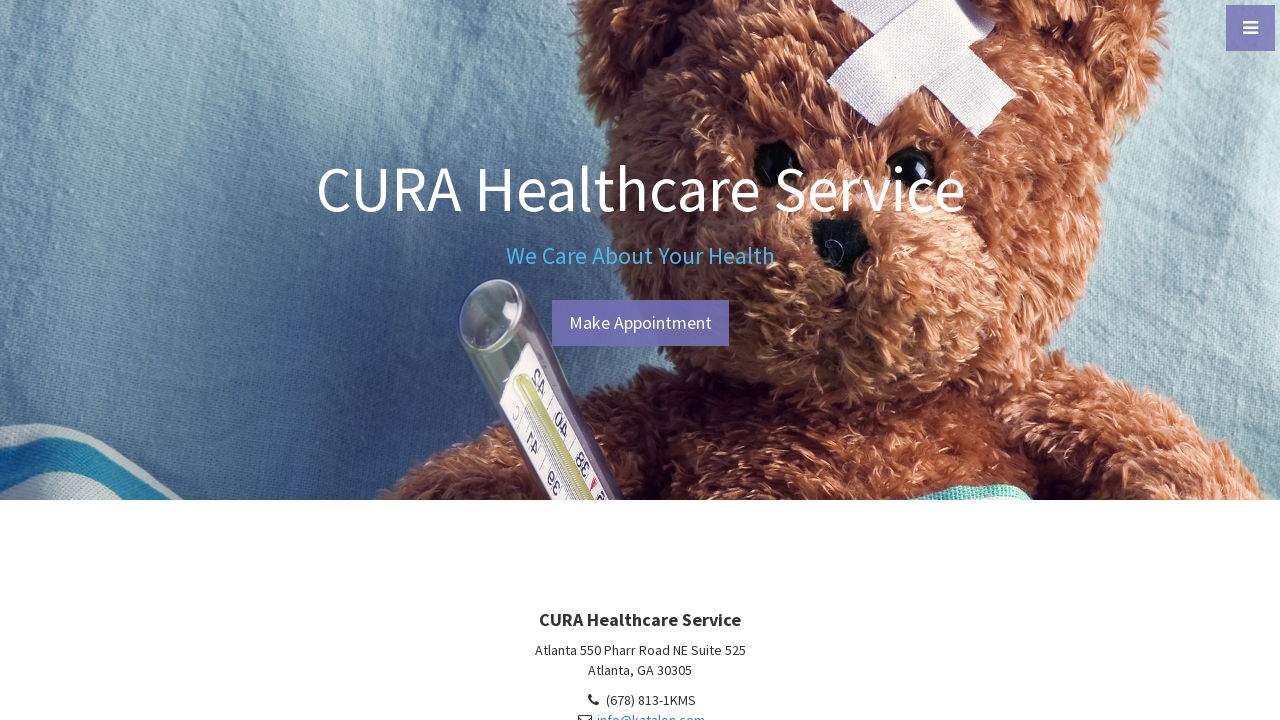

Verified current URL is the homepage
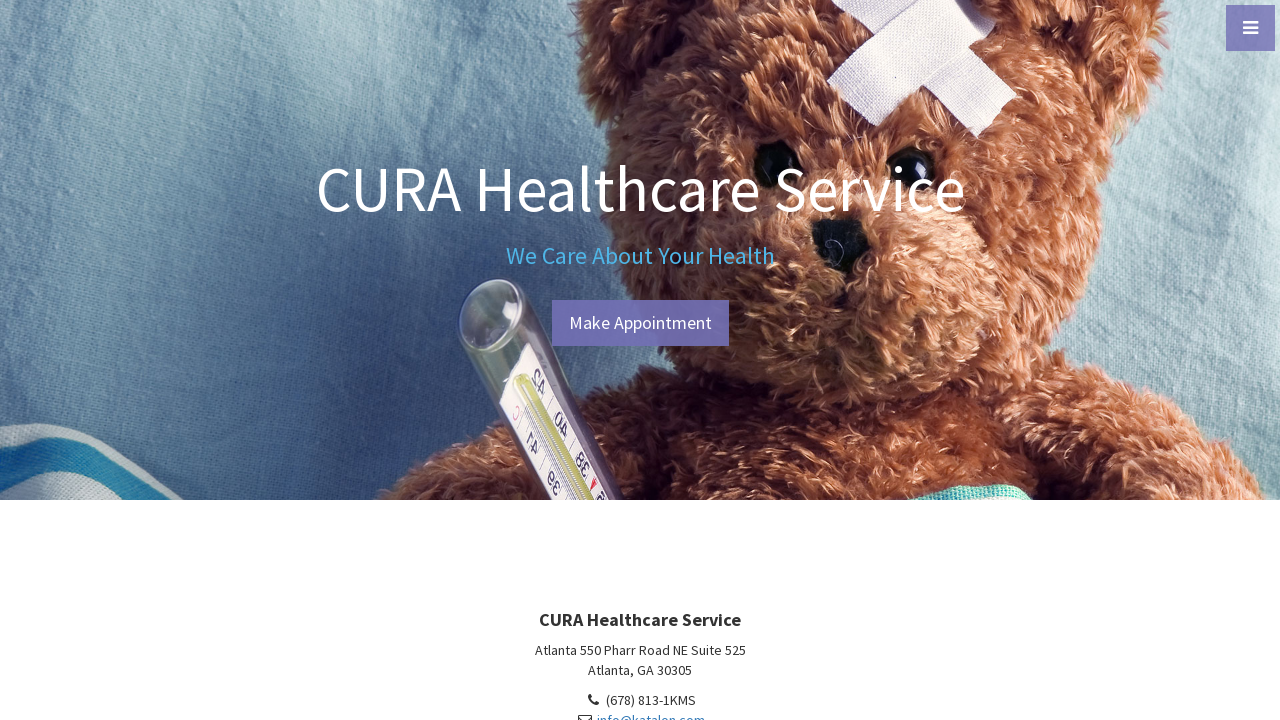

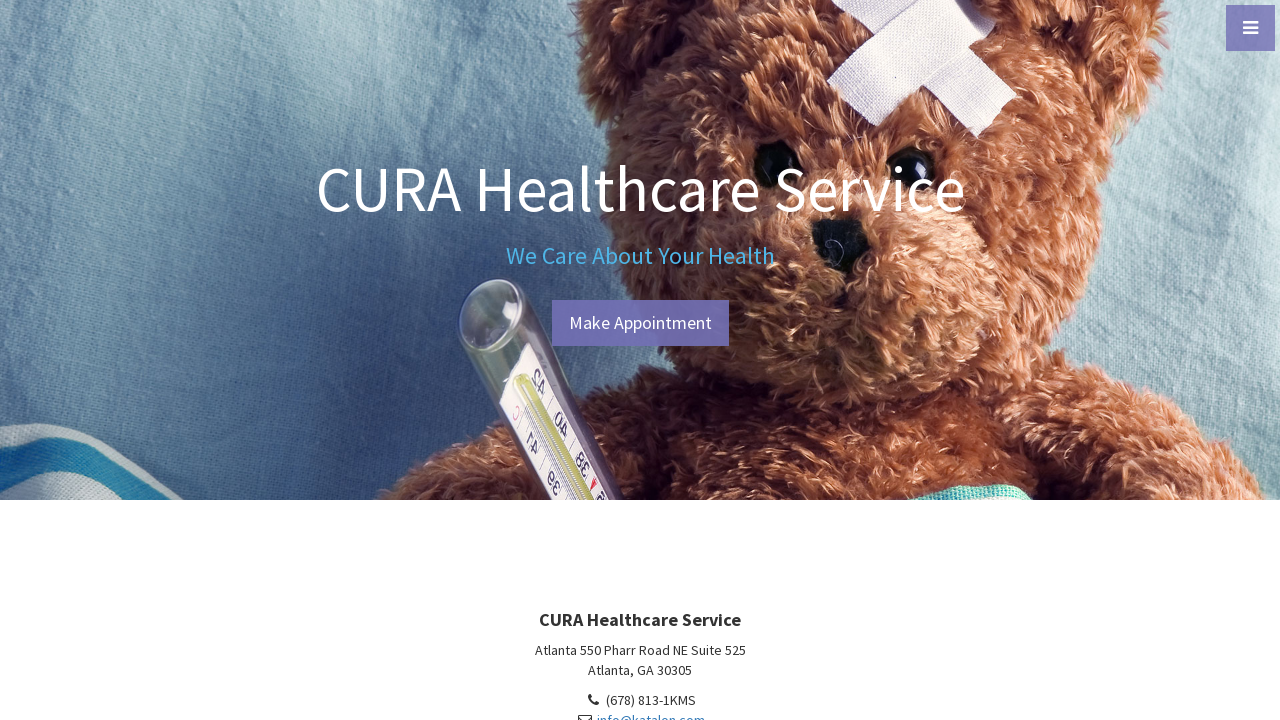